Tests file download functionality by clicking on download links on the page

Starting URL: https://the-internet.herokuapp.com/download

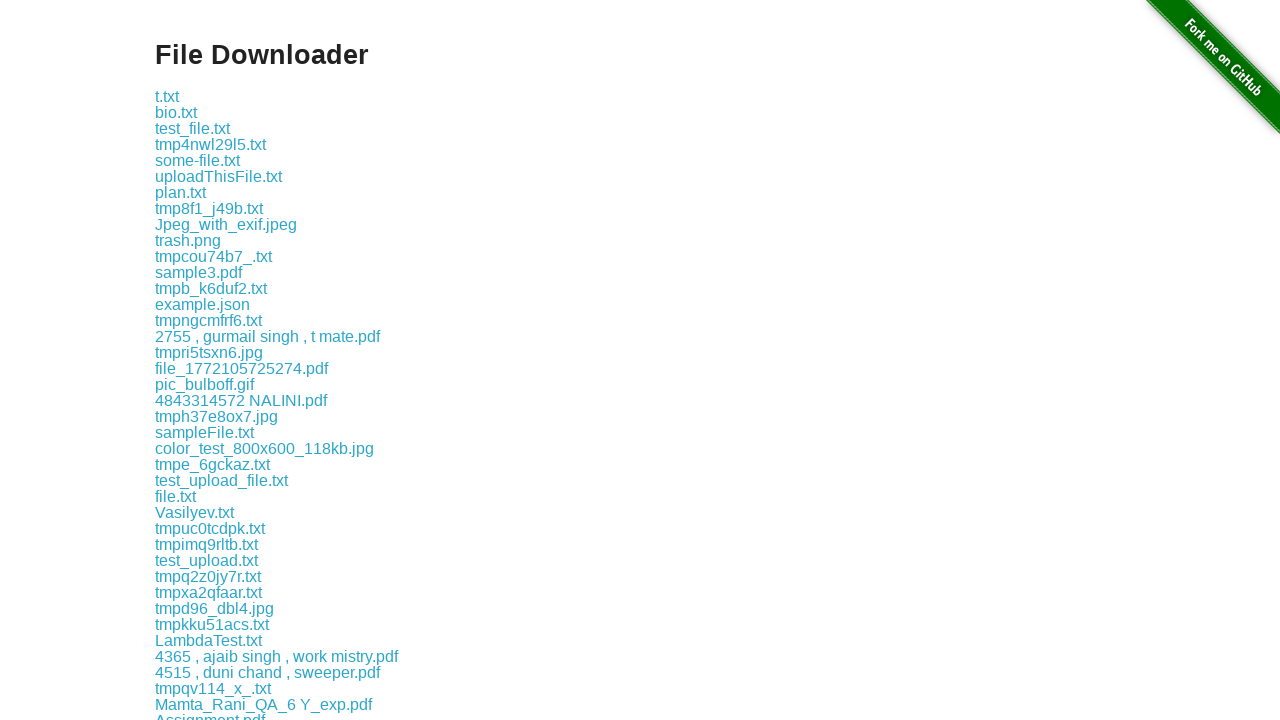

Navigated to file download page
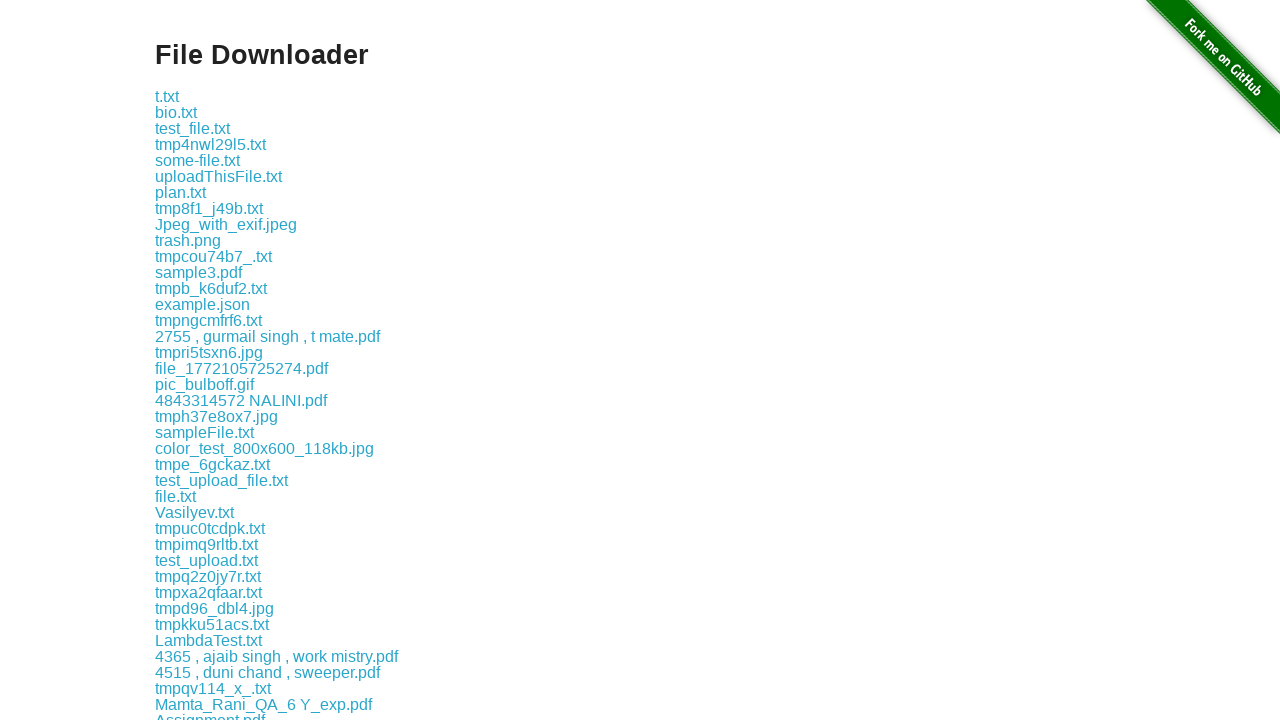

Retrieved all download links from the page
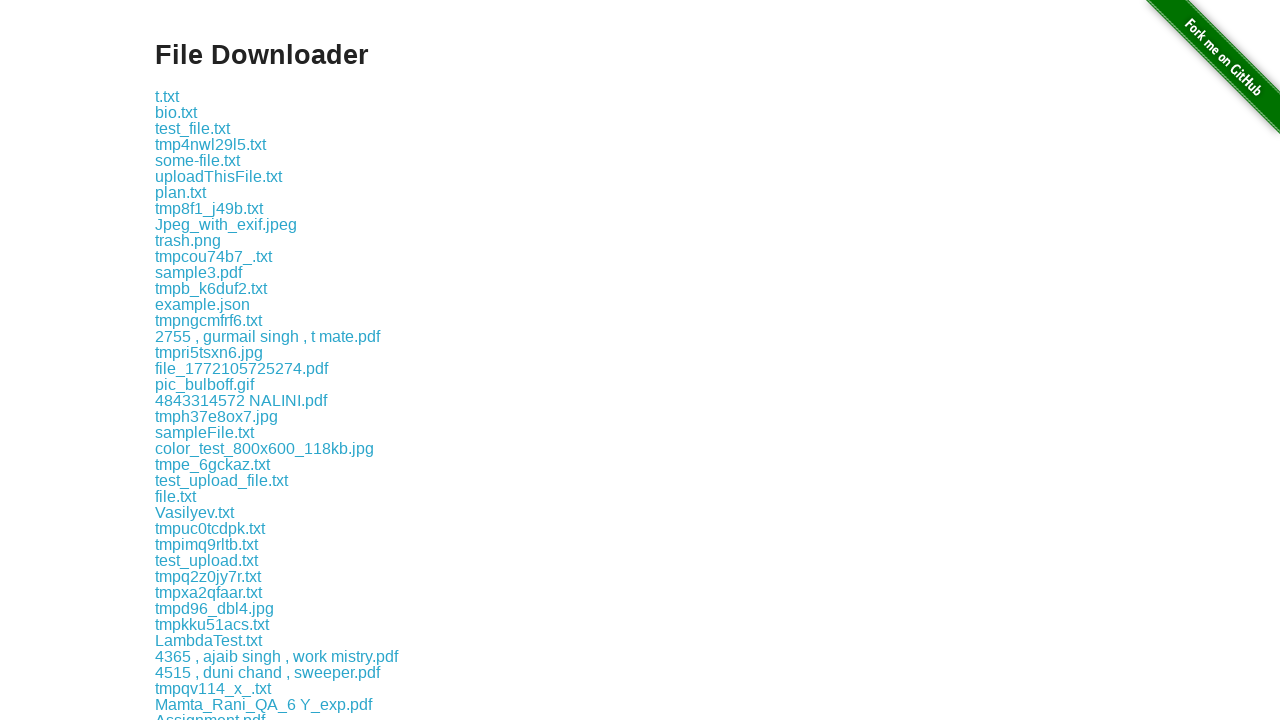

Clicked download link 1 and file downloaded at (167, 96) on a >> nth=1
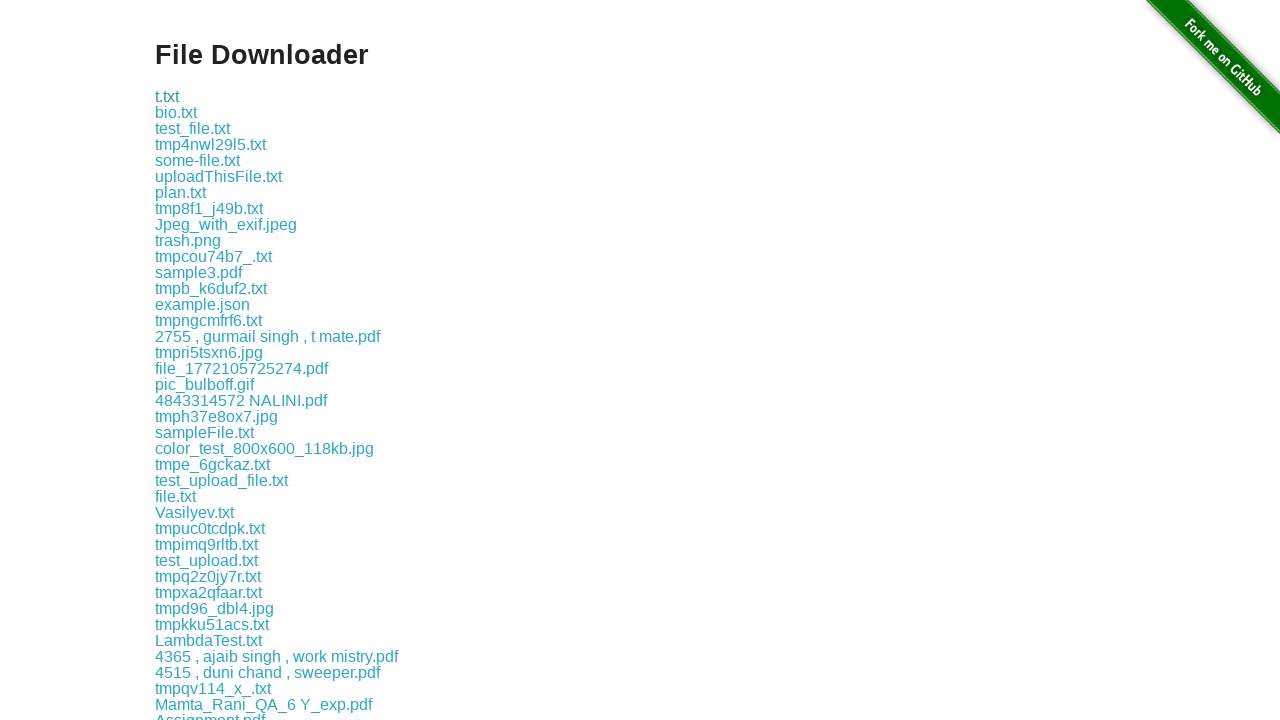

Clicked download link 2 and file downloaded at (176, 112) on a >> nth=2
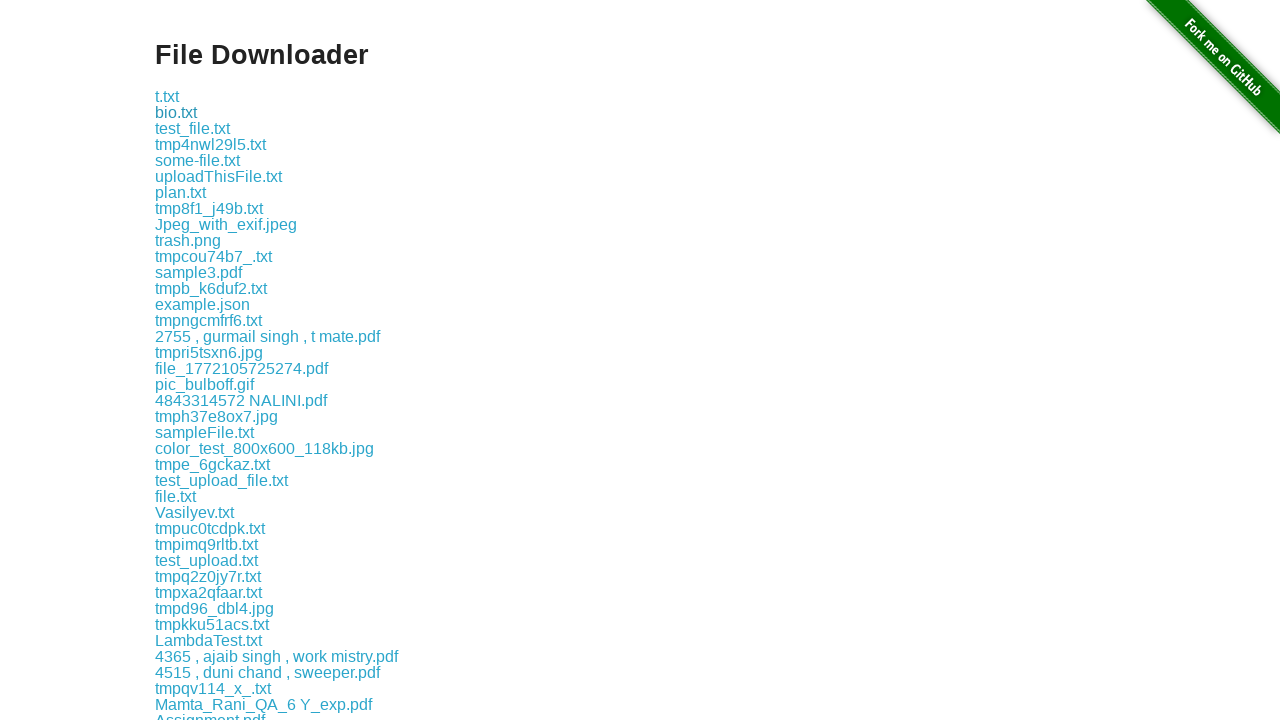

Clicked download link 3 and file downloaded at (192, 128) on a >> nth=3
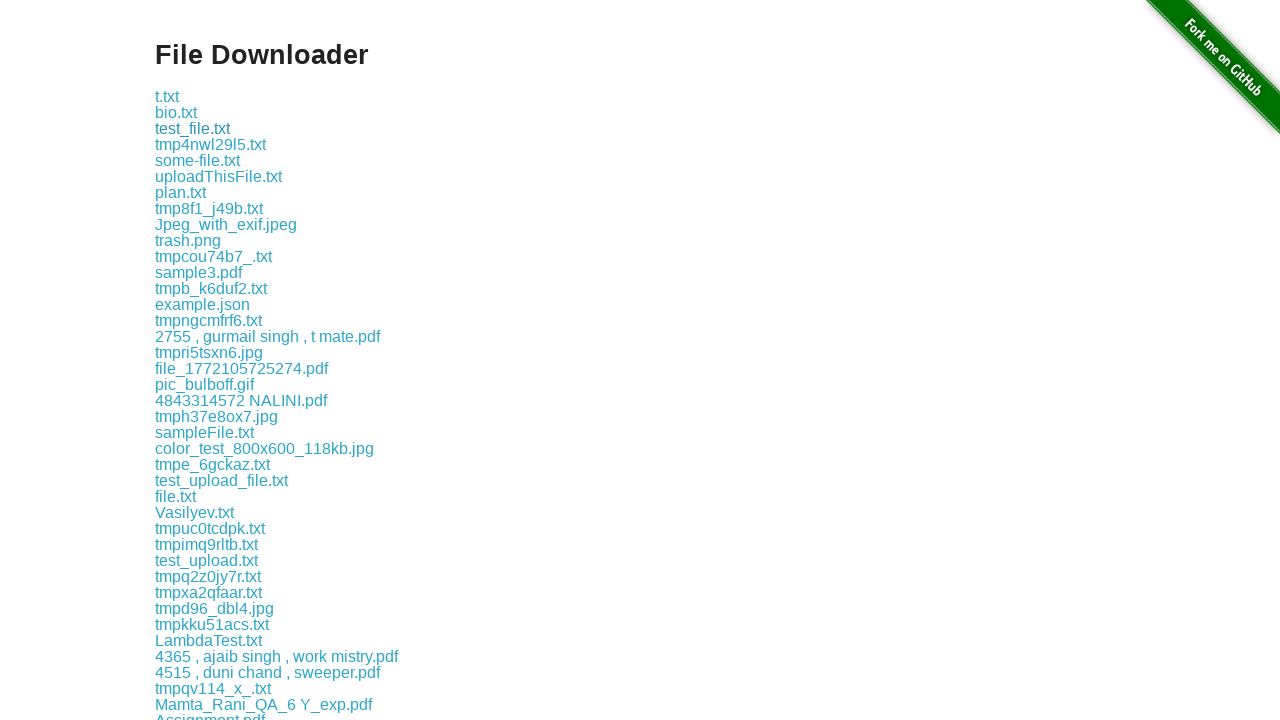

Clicked download link 4 and file downloaded at (210, 144) on a >> nth=4
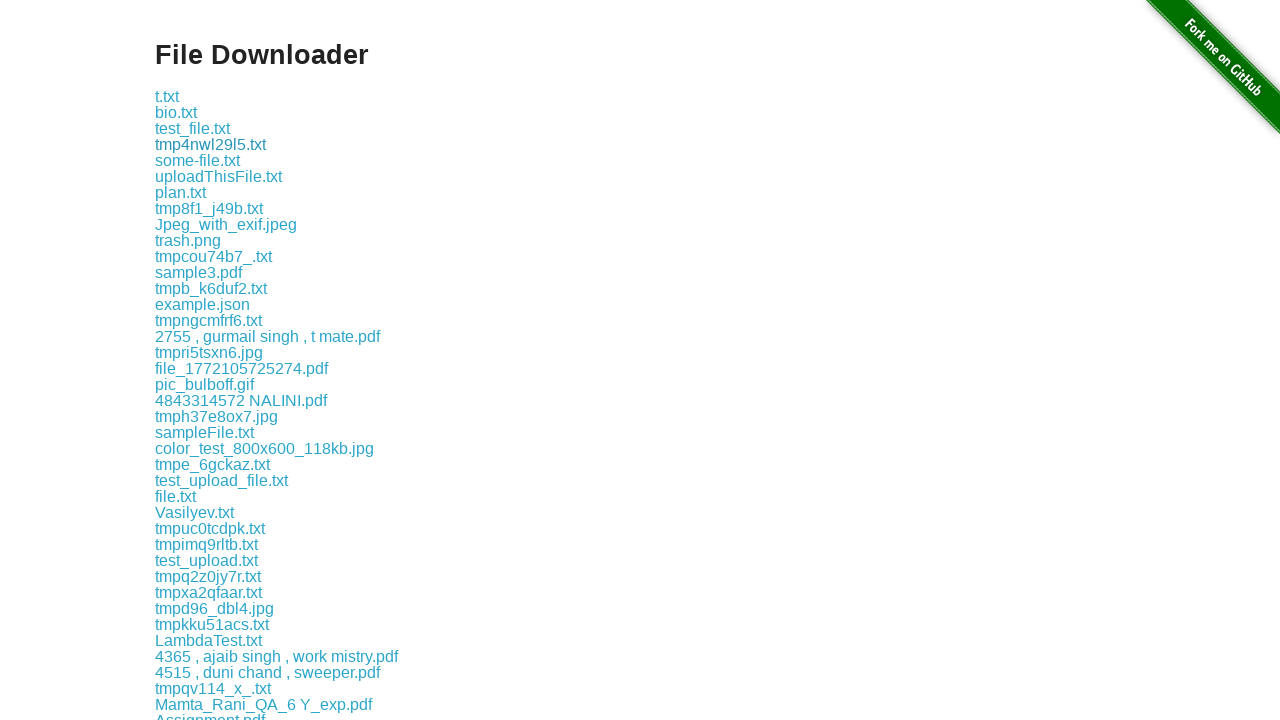

Clicked download link 5 and file downloaded at (198, 160) on a >> nth=5
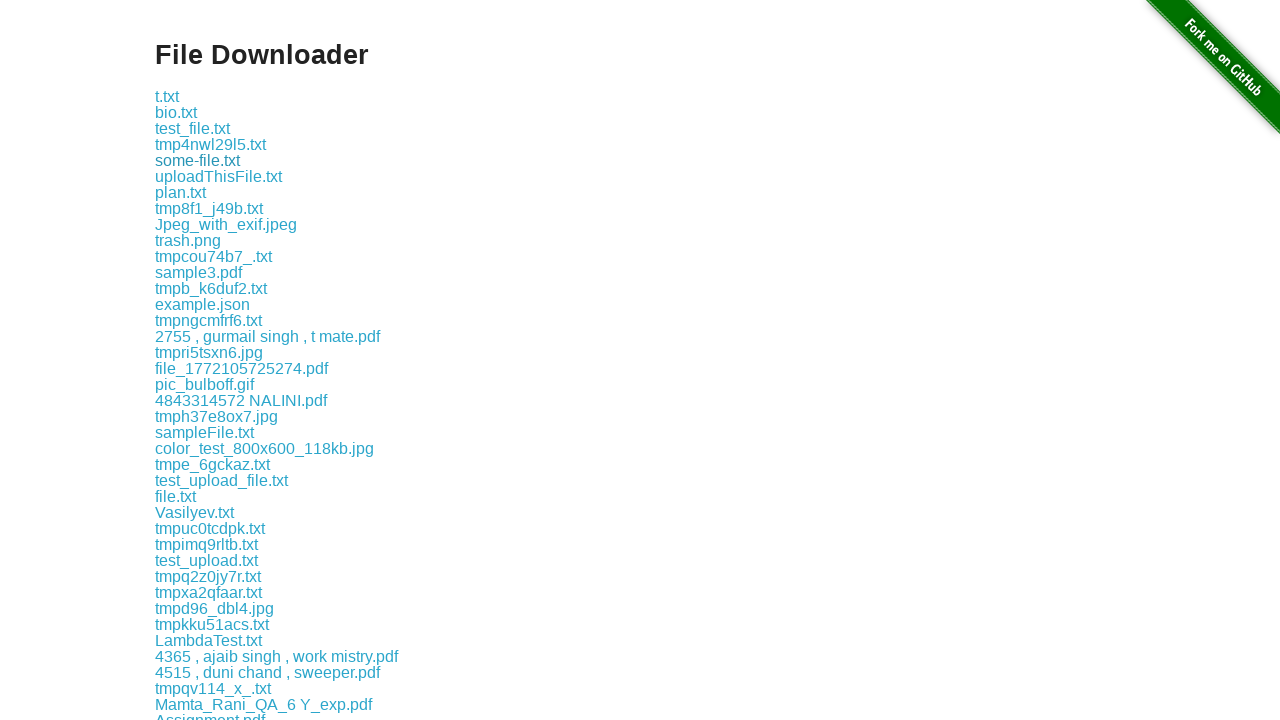

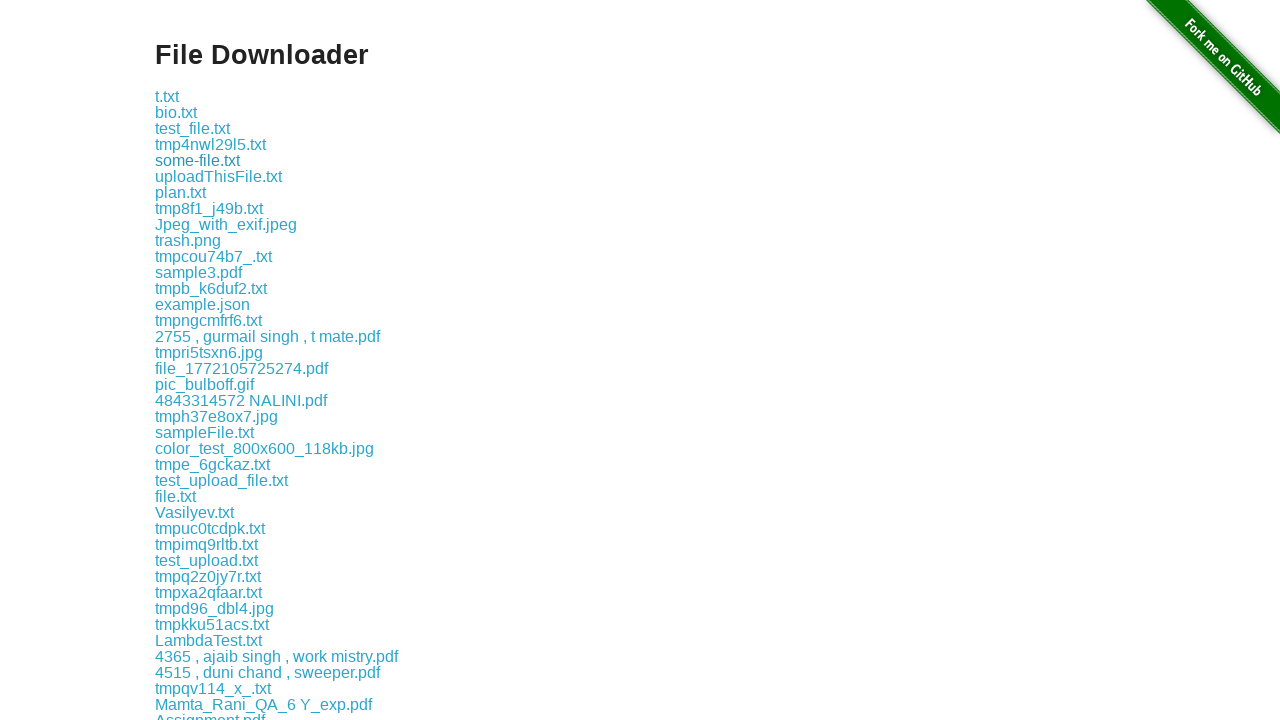